Tests clicking the Appium footer link and verifies navigation to the Appium page

Starting URL: https://rahulshettyacademy.com/AutomationPractice/

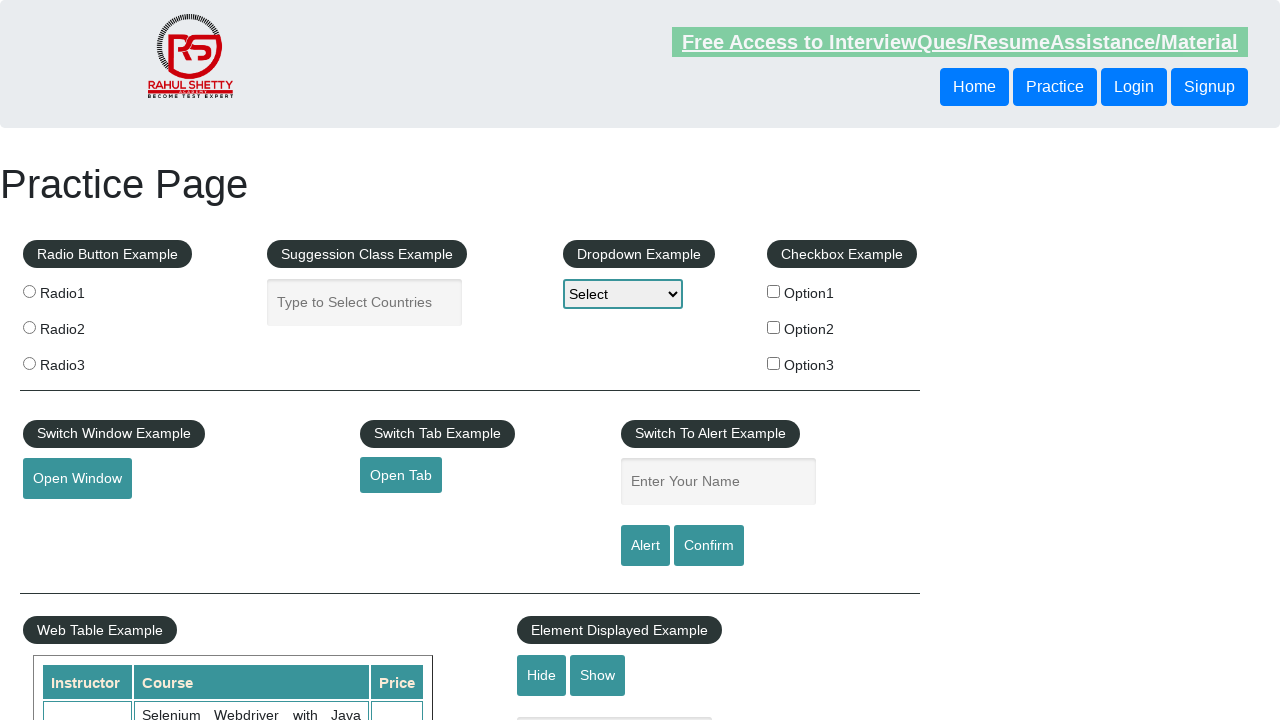

Clicked Appium footer link at (62, 580) on a:text('Appium')
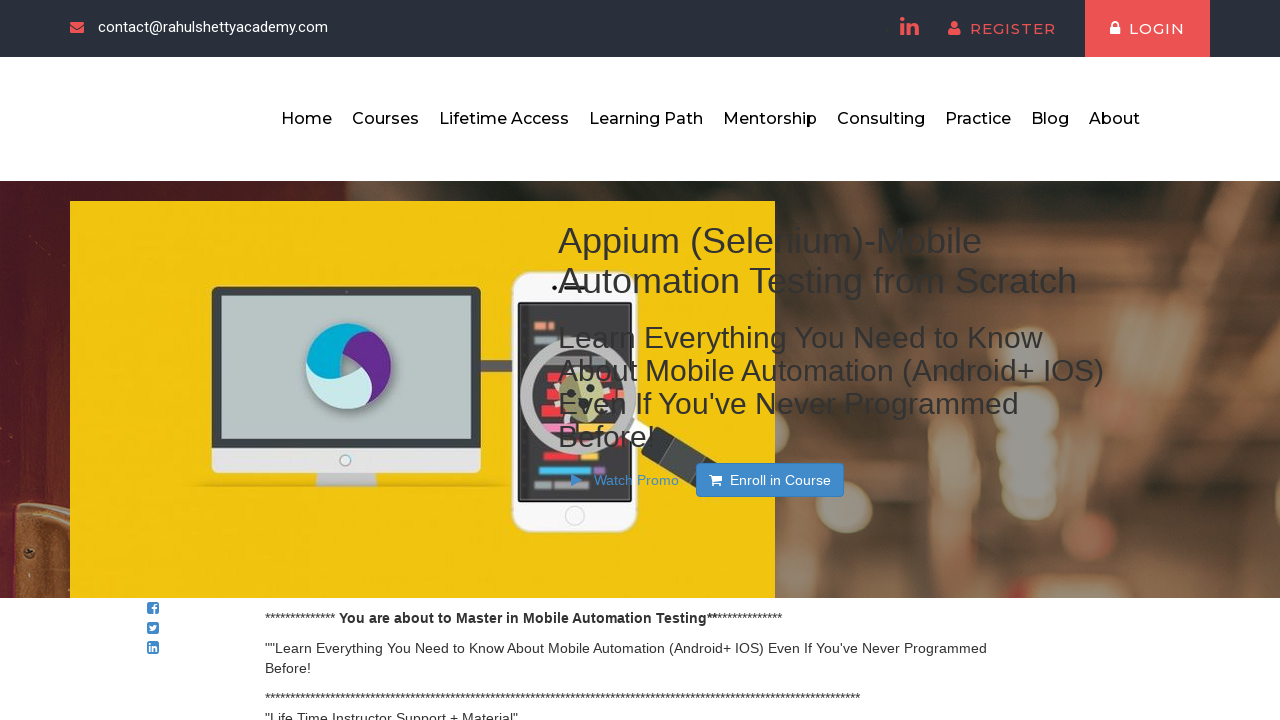

Appium page loaded with domcontentloaded state
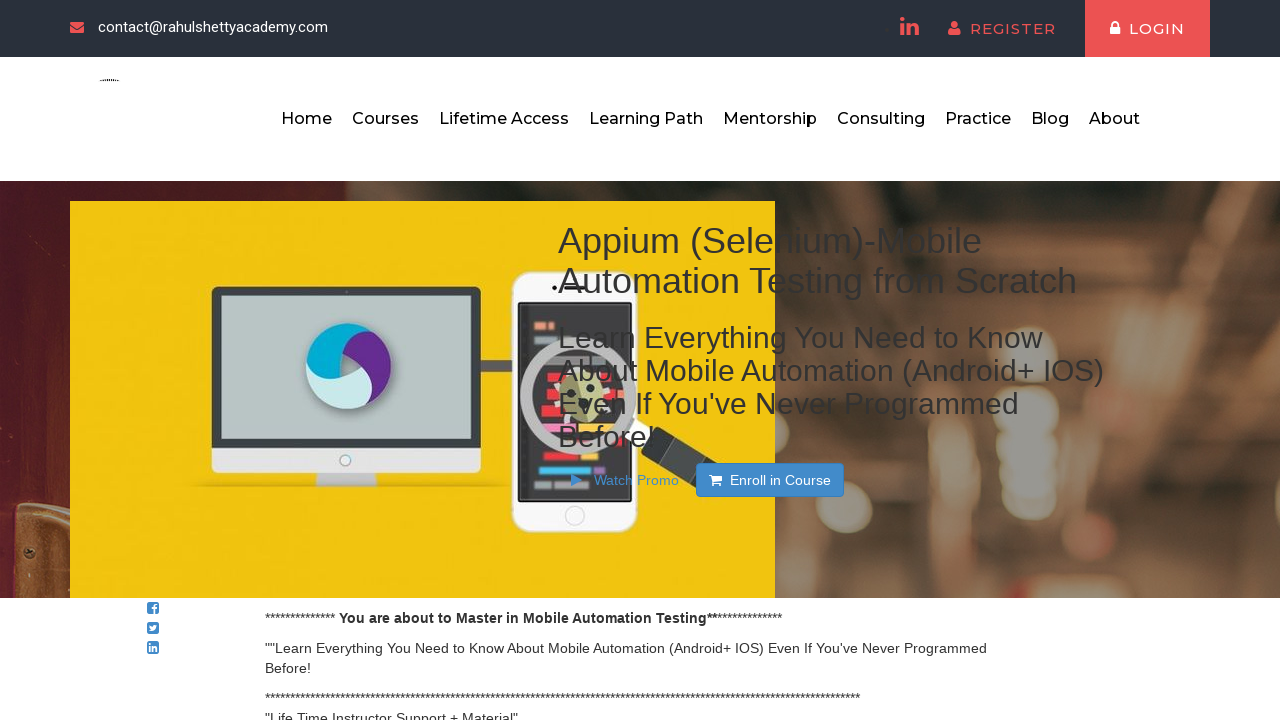

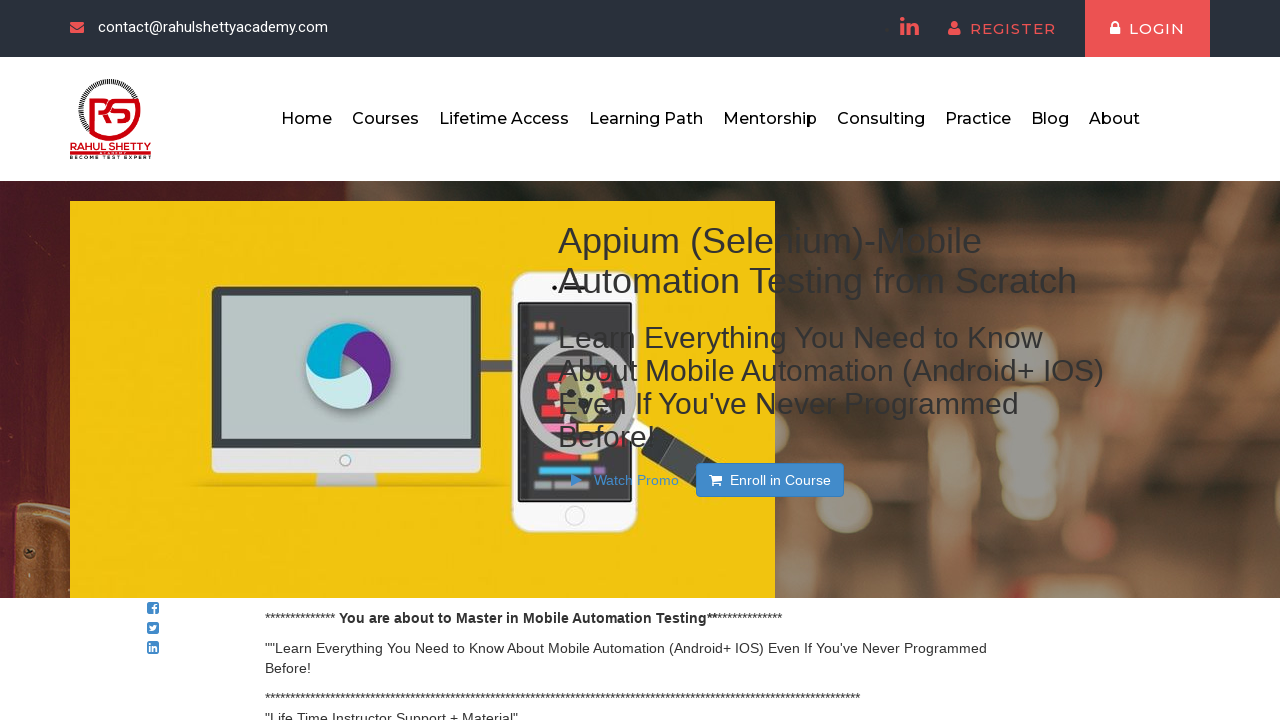